Tests triangle type identifier with sides 5, 5, 8 expecting "Isosceles"

Starting URL: https://testpages.eviltester.com/styled/apps/triangle/triangle001.html

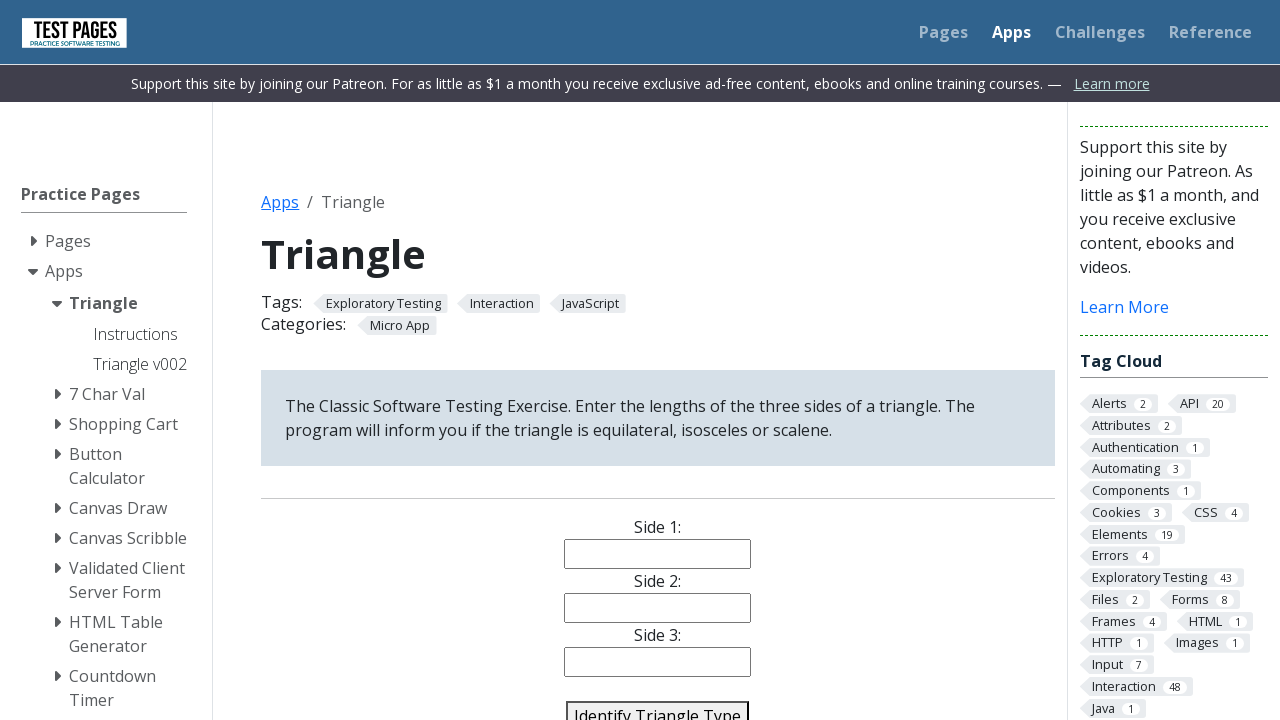

Filled side1 input with value '5' on #side1
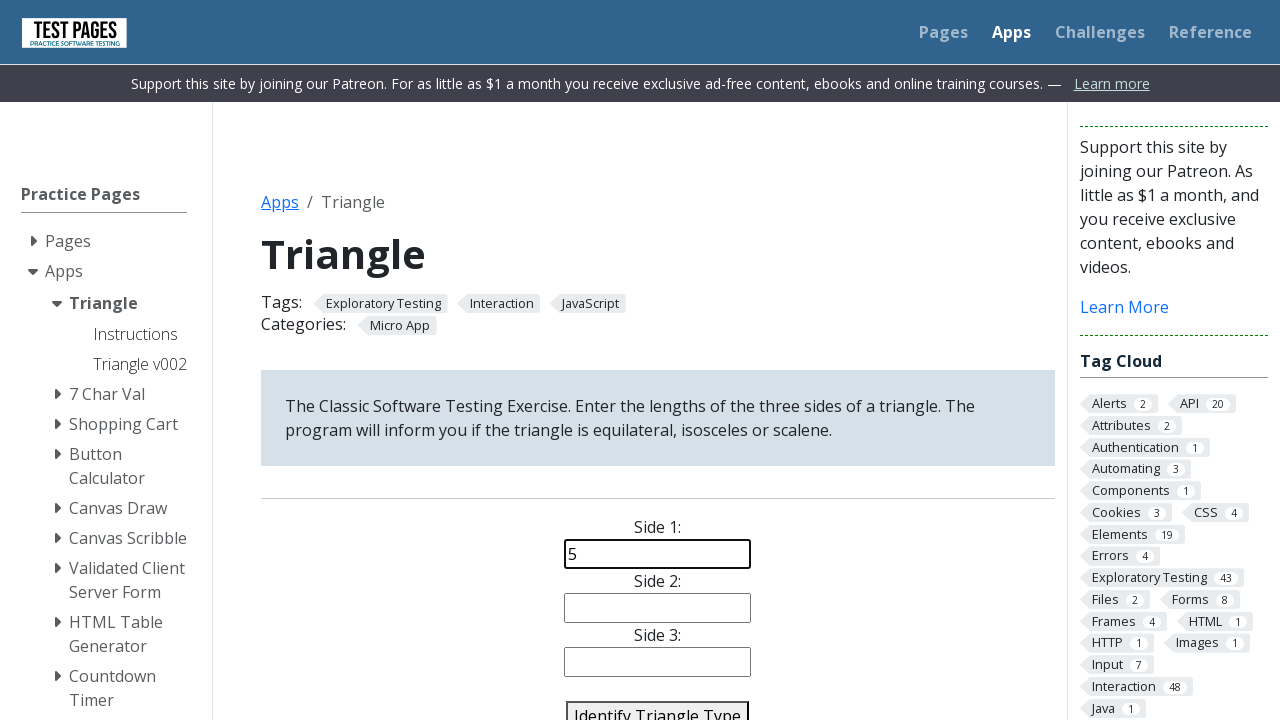

Filled side2 input with value '5' on #side2
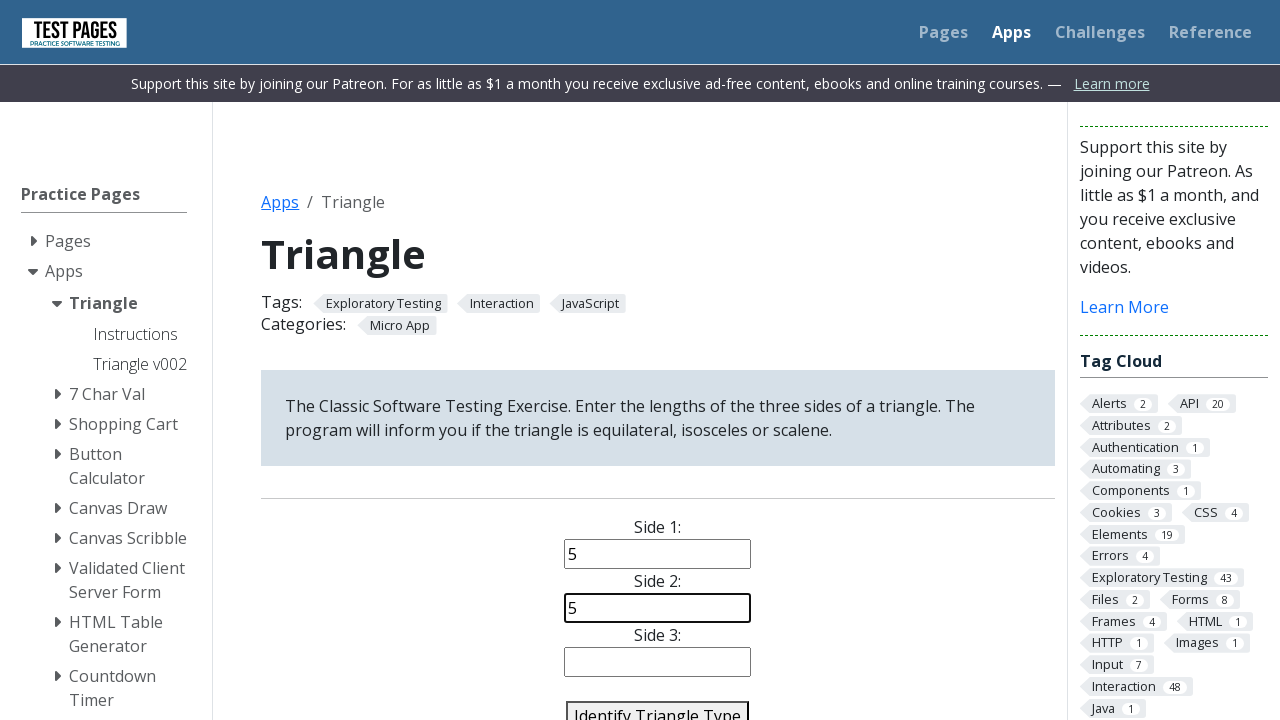

Filled side3 input with value '8' on #side3
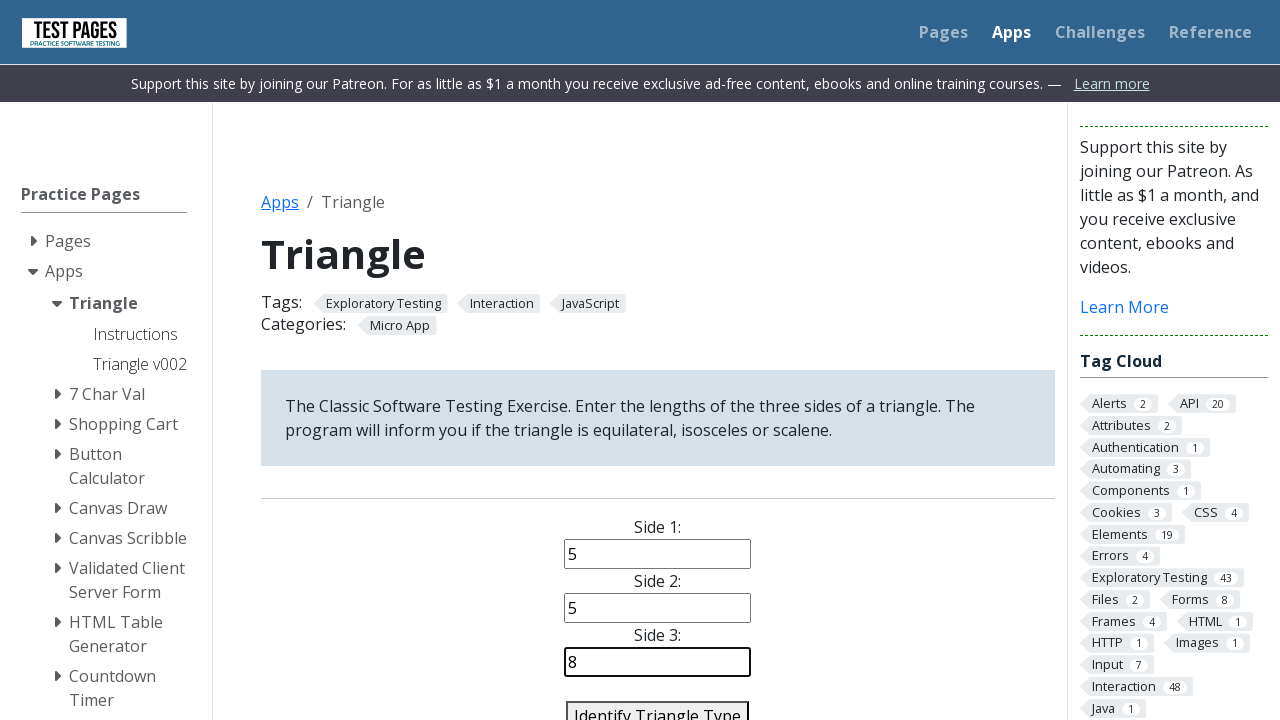

Clicked identify-triangle-action button at (658, 705) on #identify-triangle-action
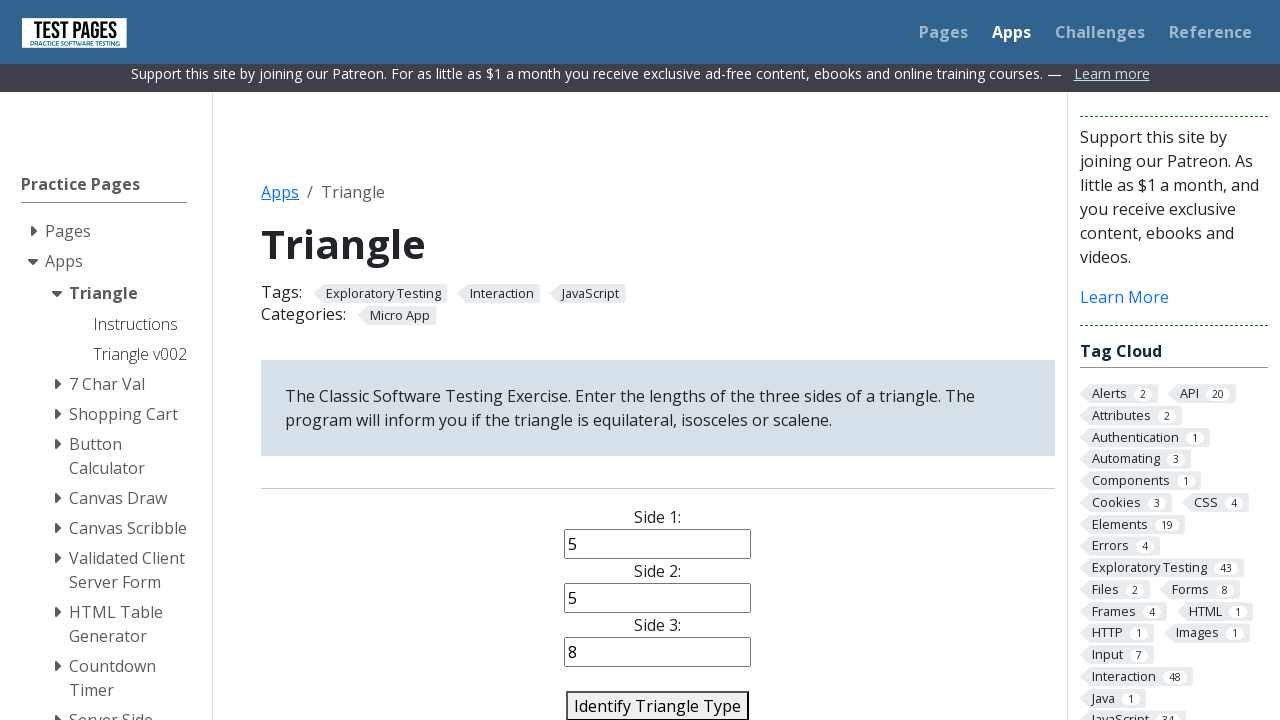

Triangle type result element loaded
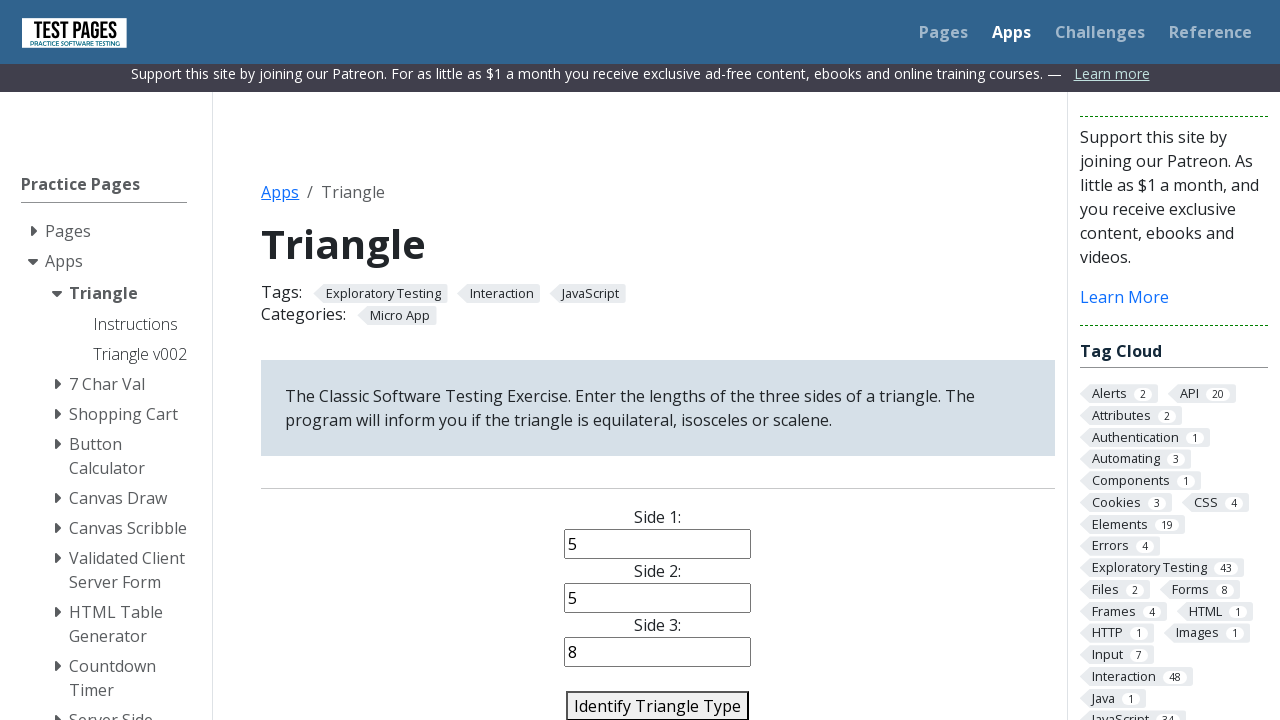

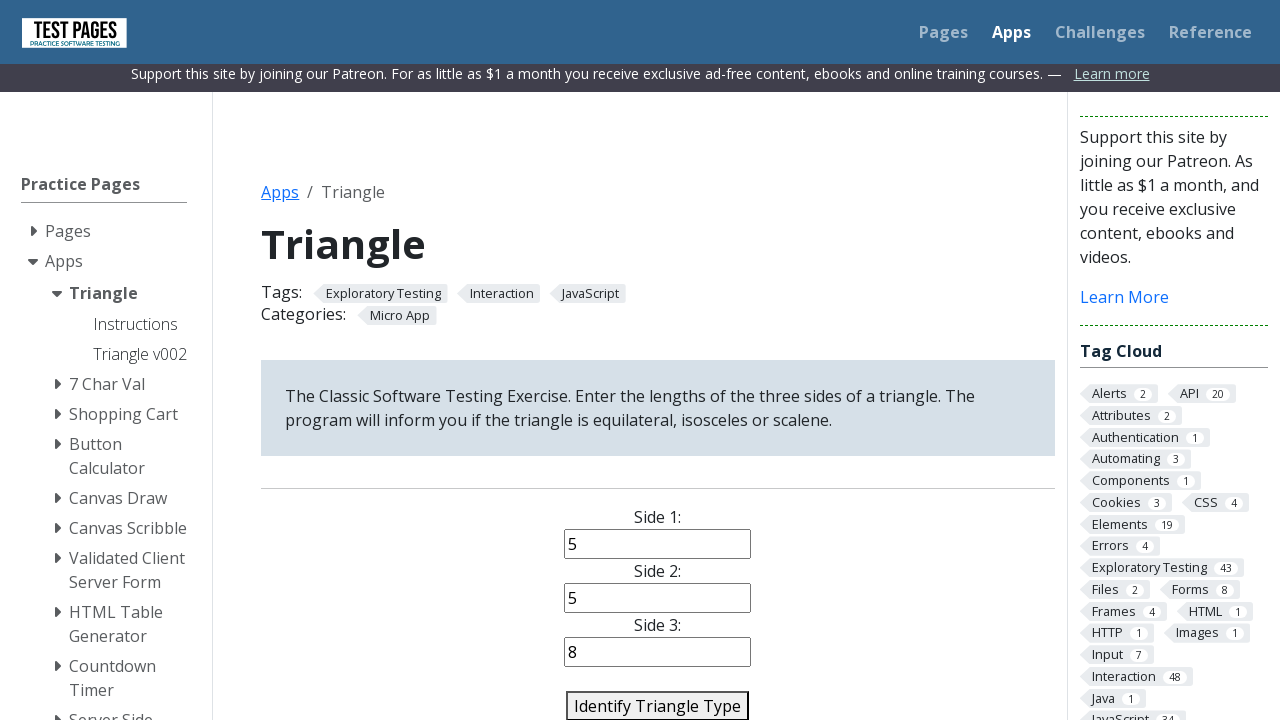